Tests the search functionality by navigating to the search page, entering a language name "python", and verifying that search results contain the search term.

Starting URL: https://www.99-bottles-of-beer.net/

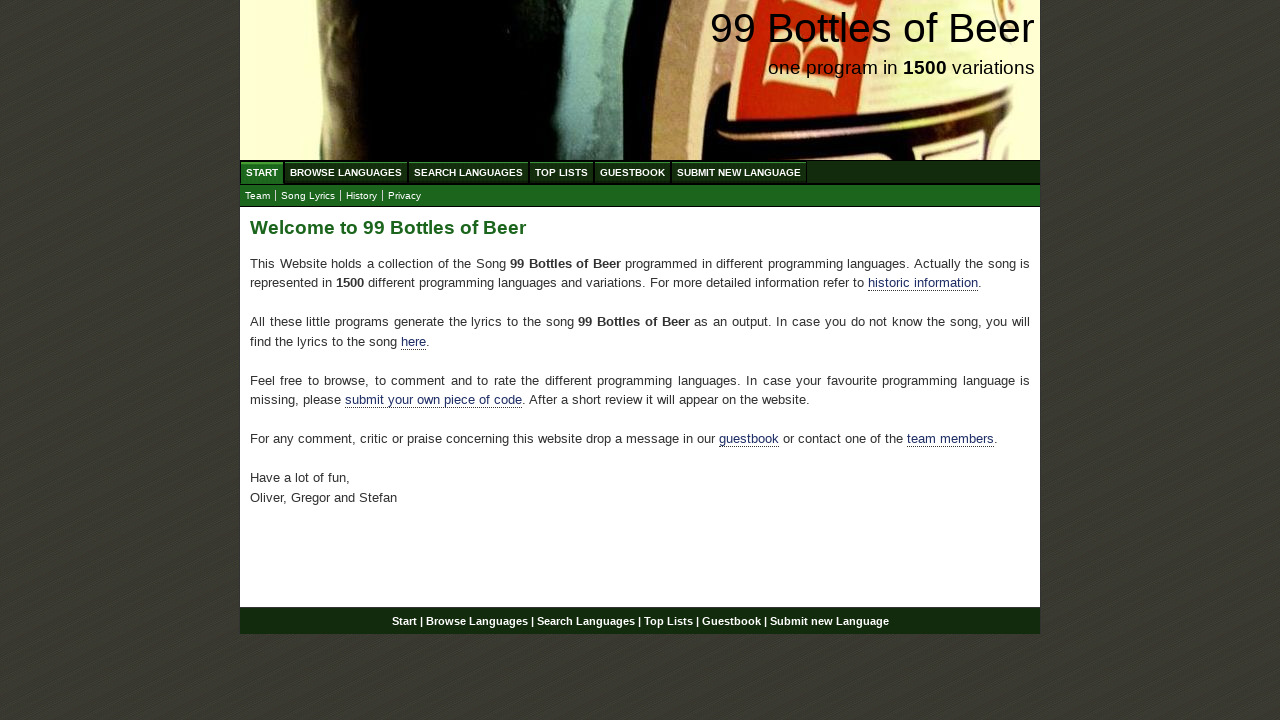

Clicked on Search Languages menu at (468, 172) on xpath=//ul[@id='menu']/li/a[@href='/search.html']
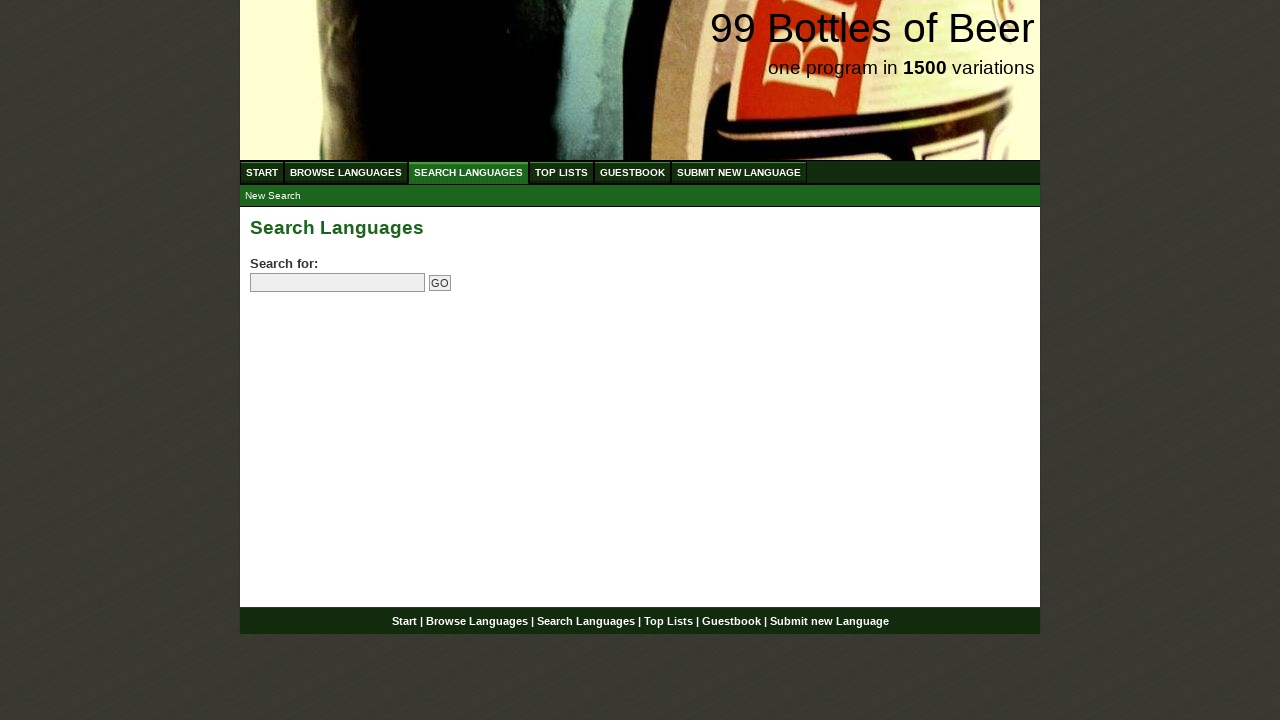

Clicked on search input field at (338, 283) on input[name='search']
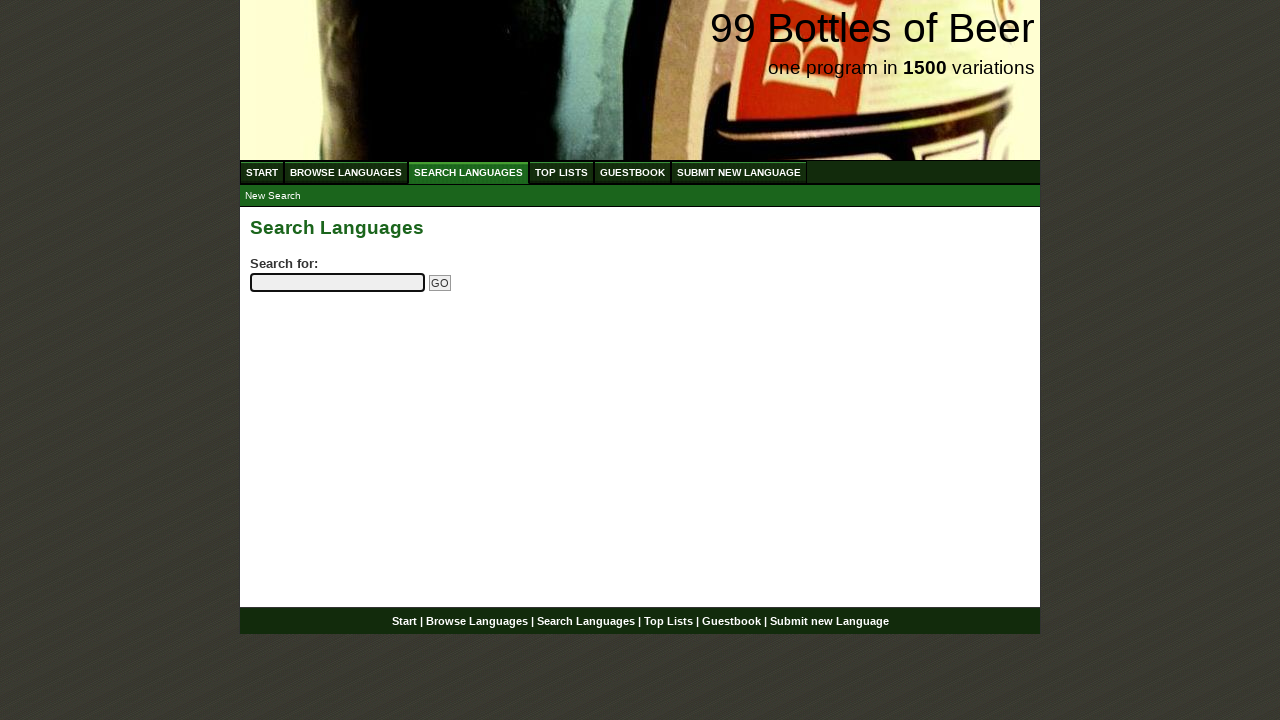

Entered 'python' in search field on input[name='search']
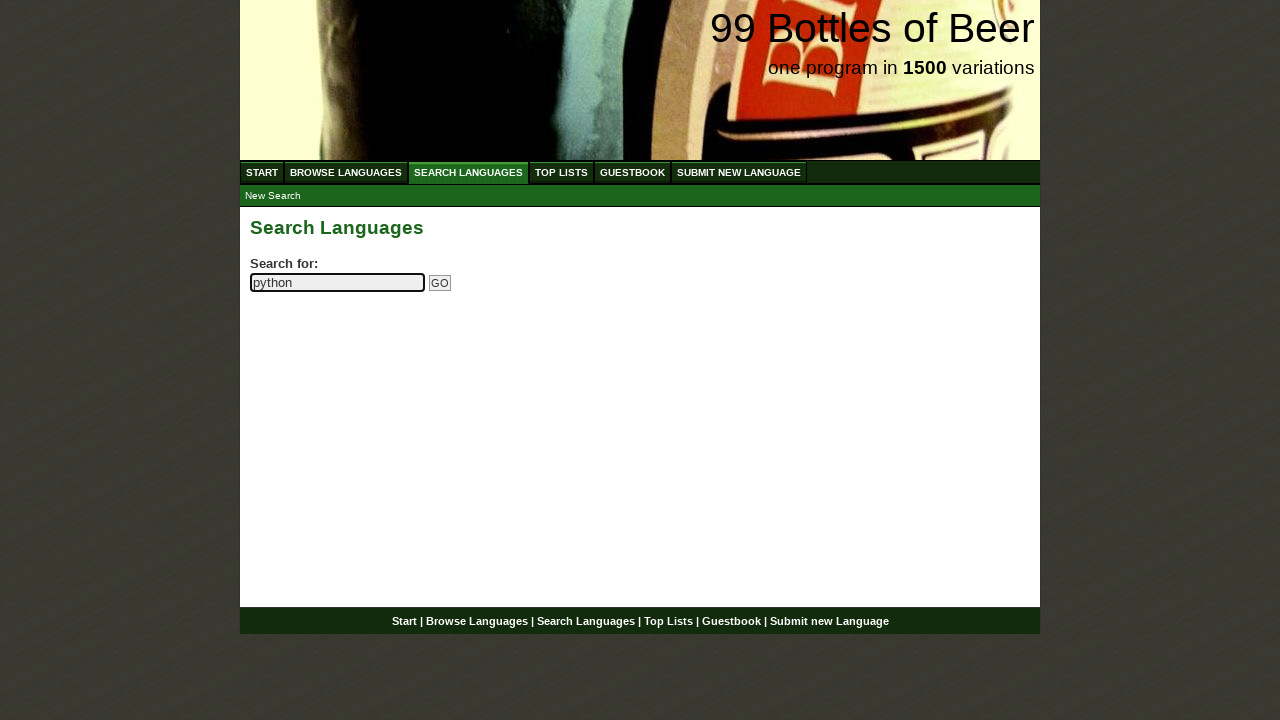

Clicked Go button to submit search at (440, 283) on input[name='submitsearch']
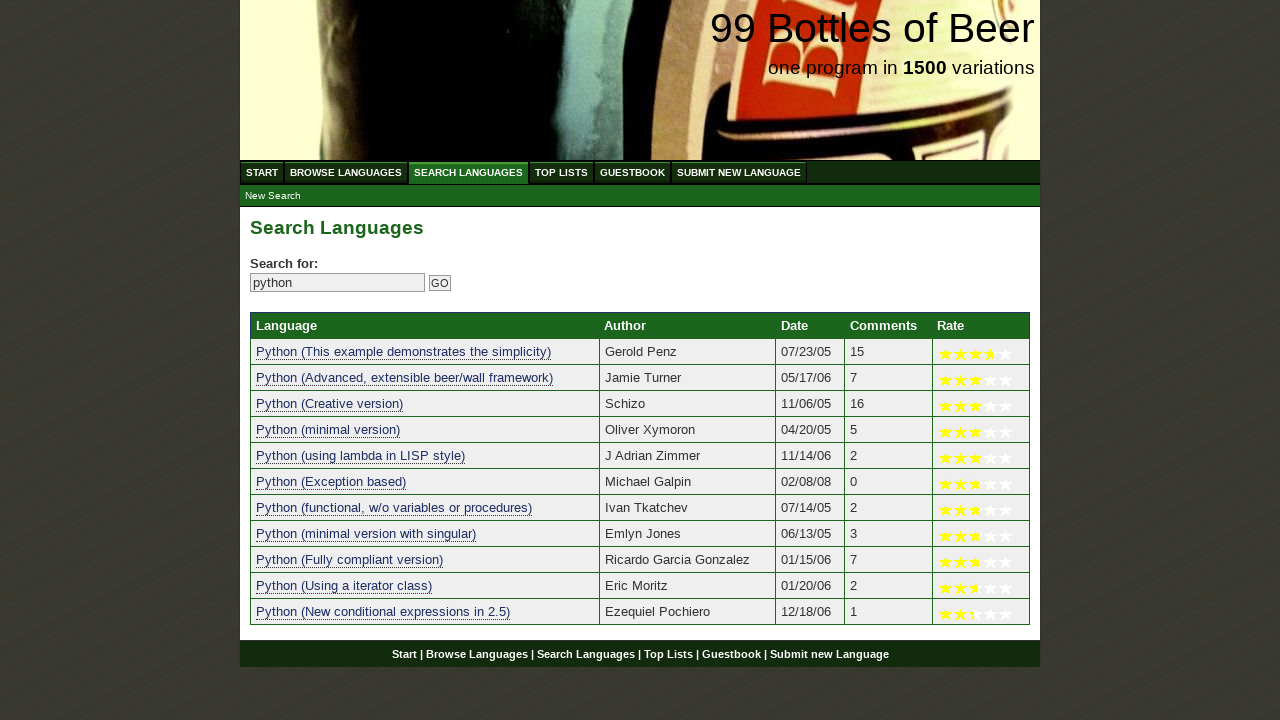

Search results loaded successfully
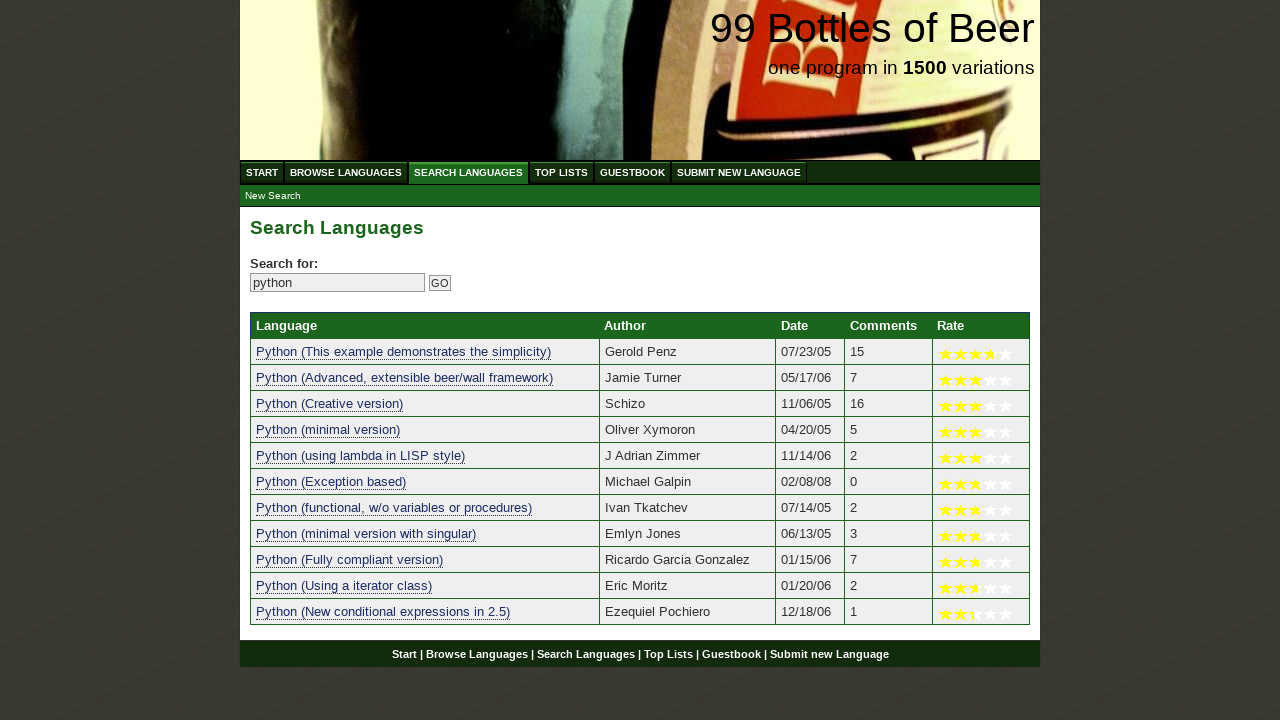

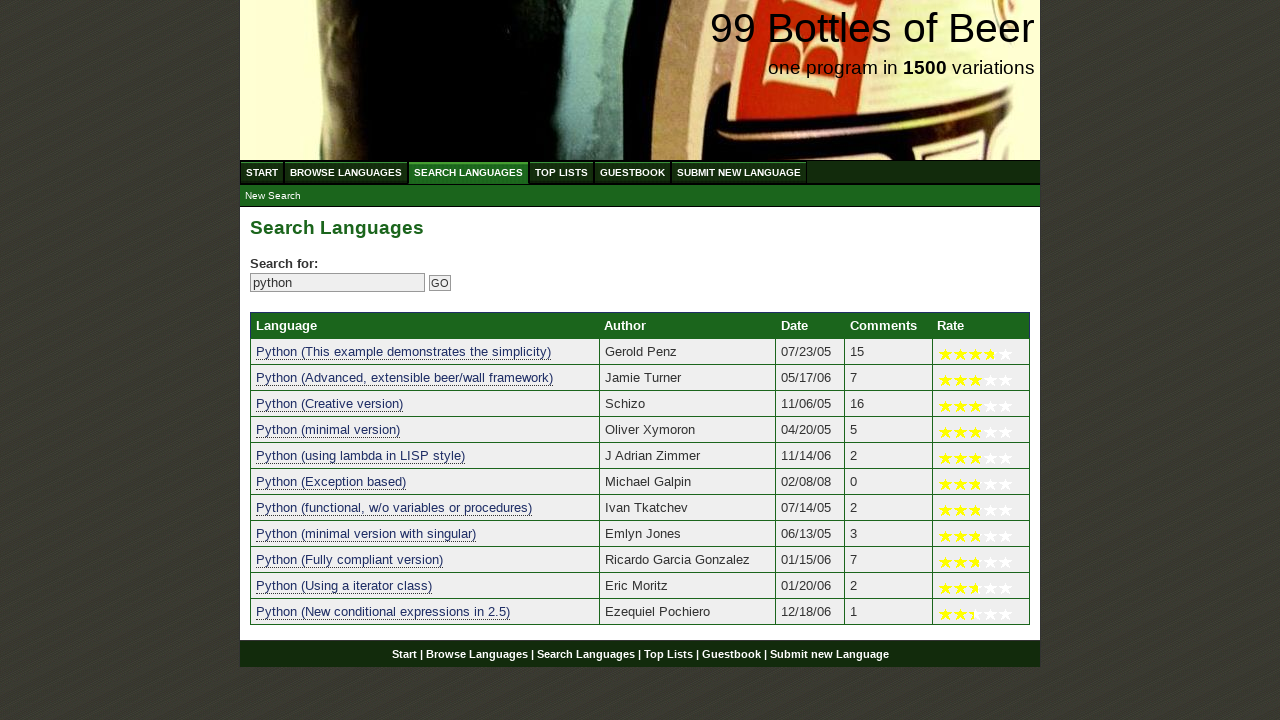